Tests adding a todo item to a sample todo application by entering text and pressing Enter, then verifying the todo was added

Starting URL: https://lambdatest.github.io/sample-todo-app/

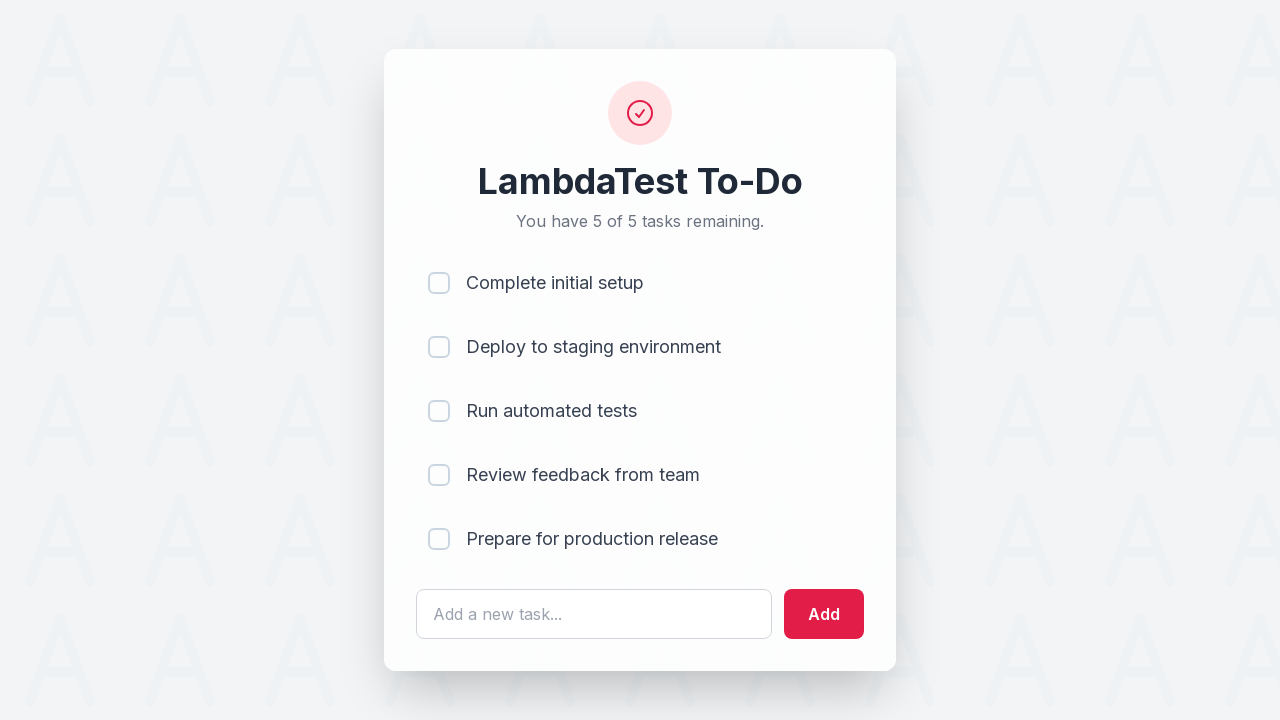

Navigated to sample todo application
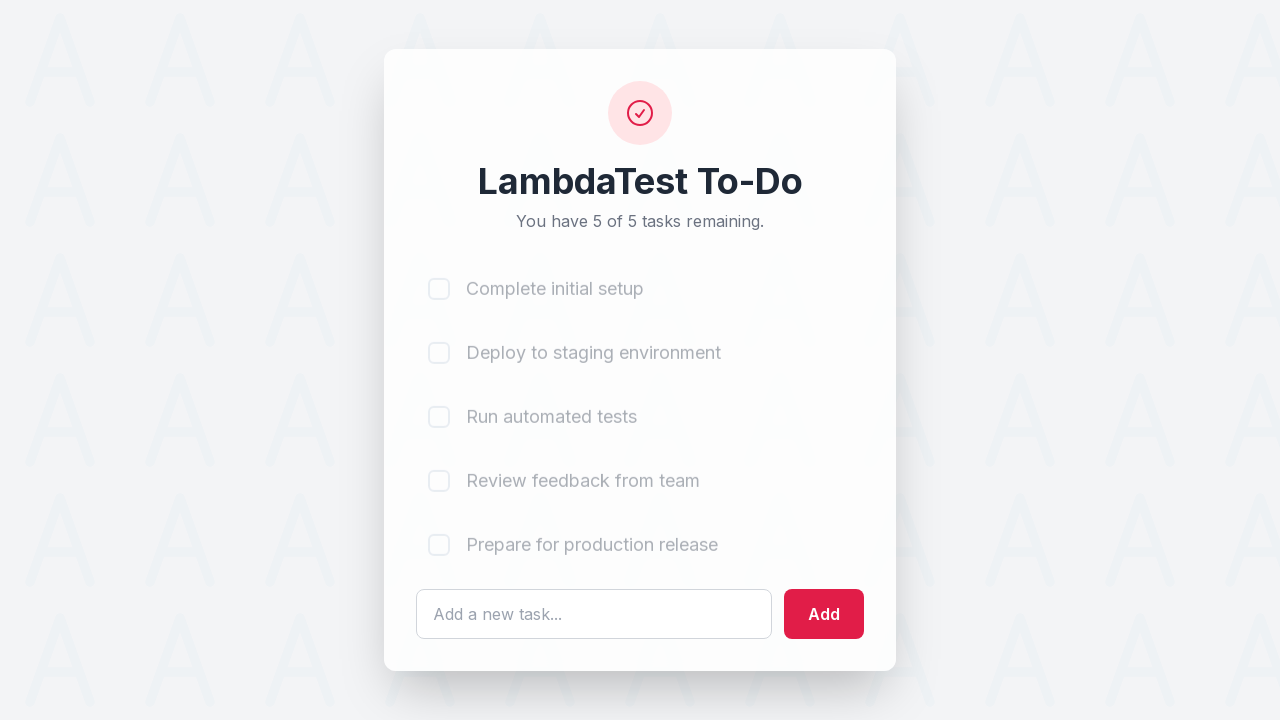

Filled todo input field with 'Playwright Test' on #sampletodotext
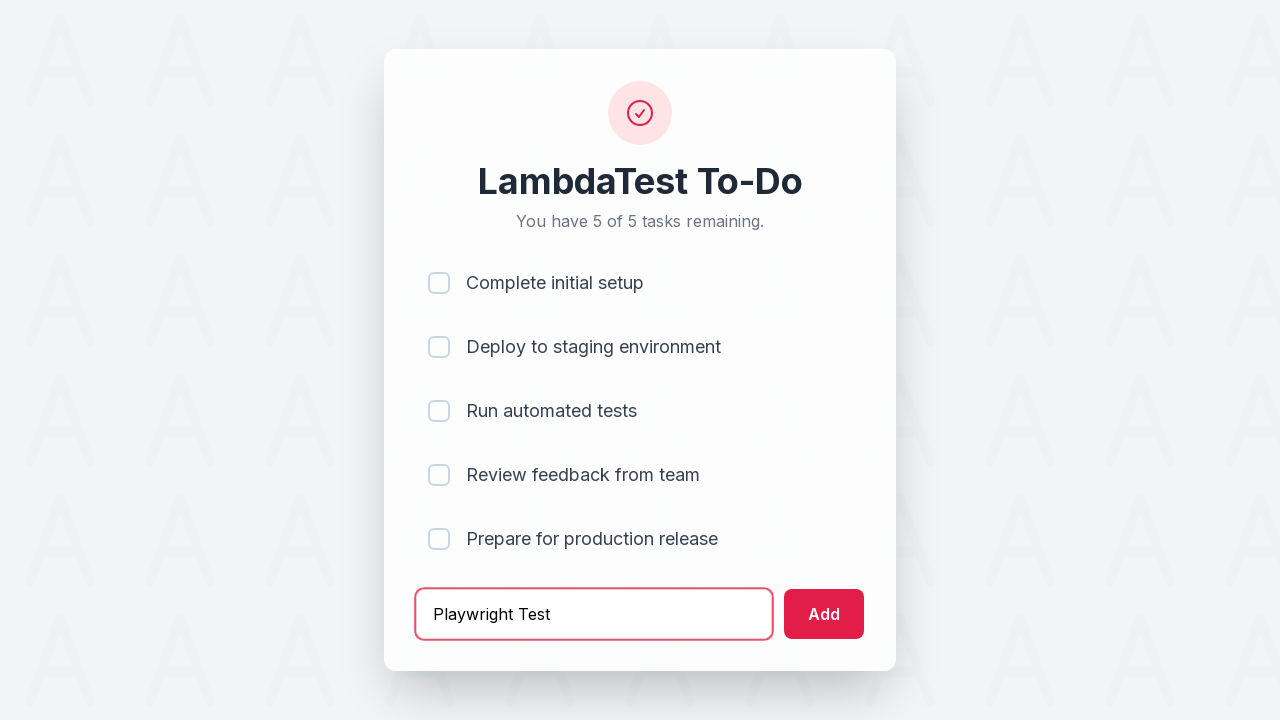

Pressed Enter to submit todo item on #sampletodotext
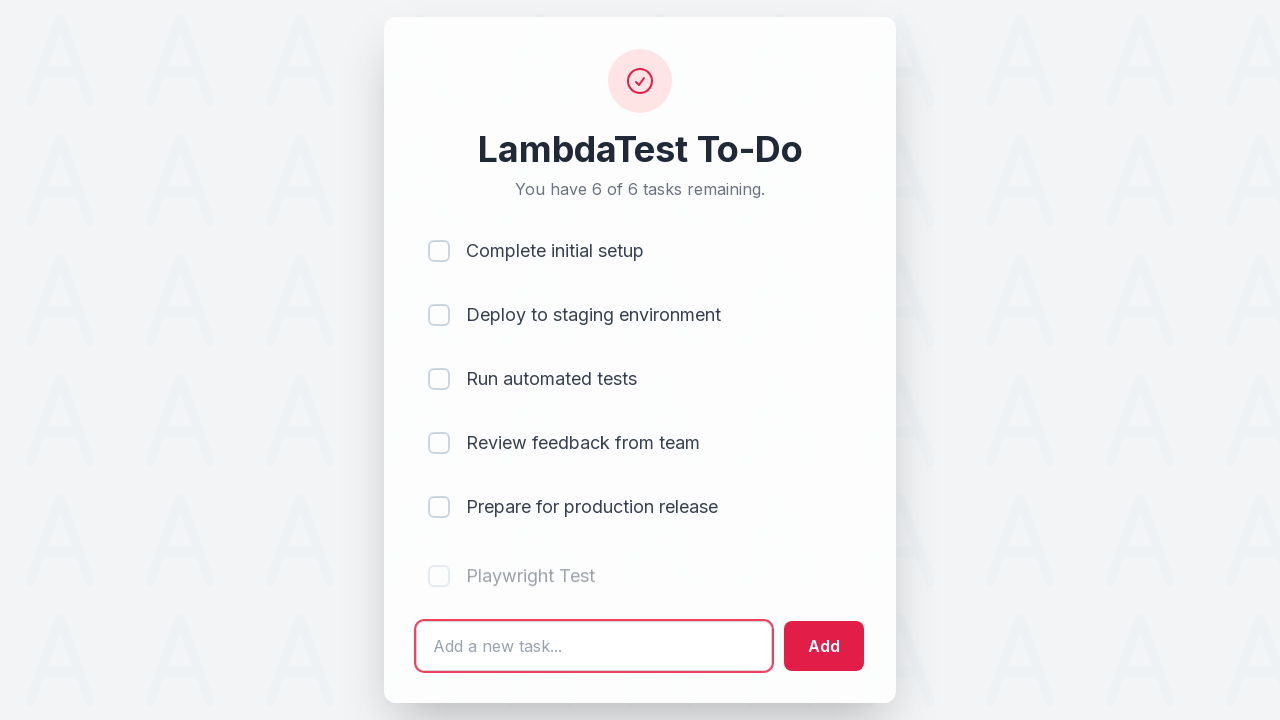

Todo item appeared in the list
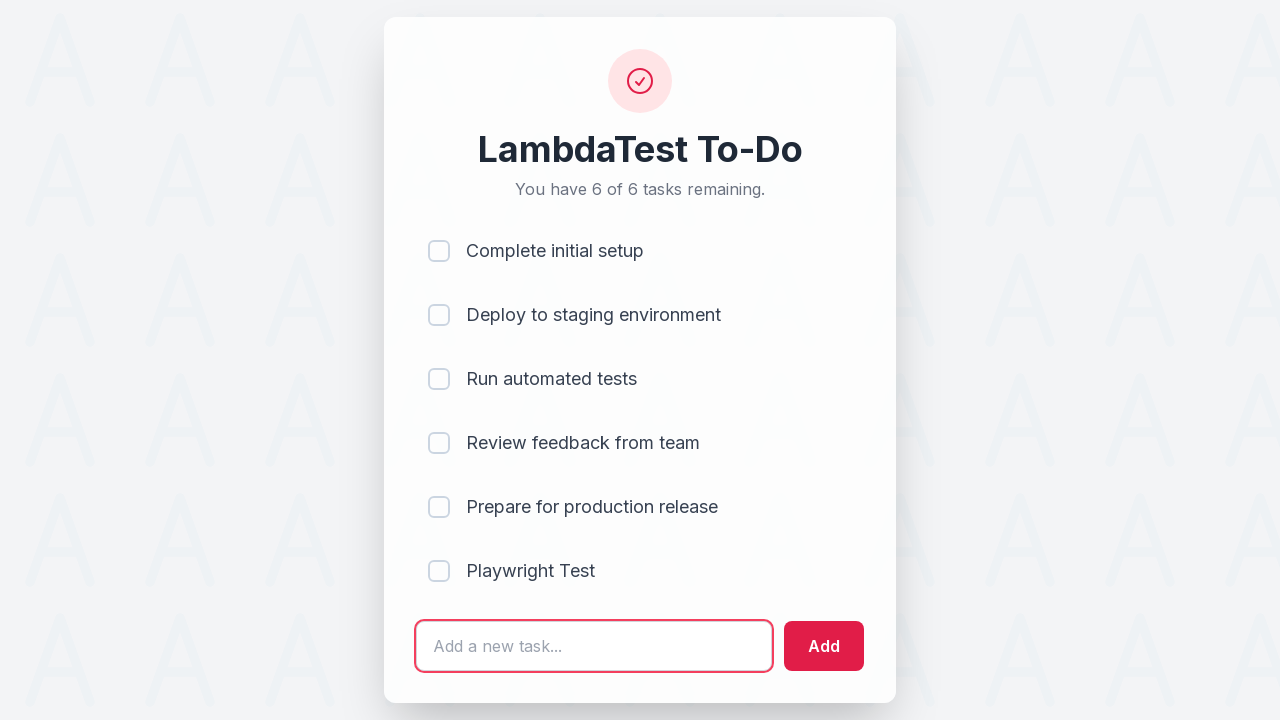

Verified todo item contains correct text 'Playwright Test'
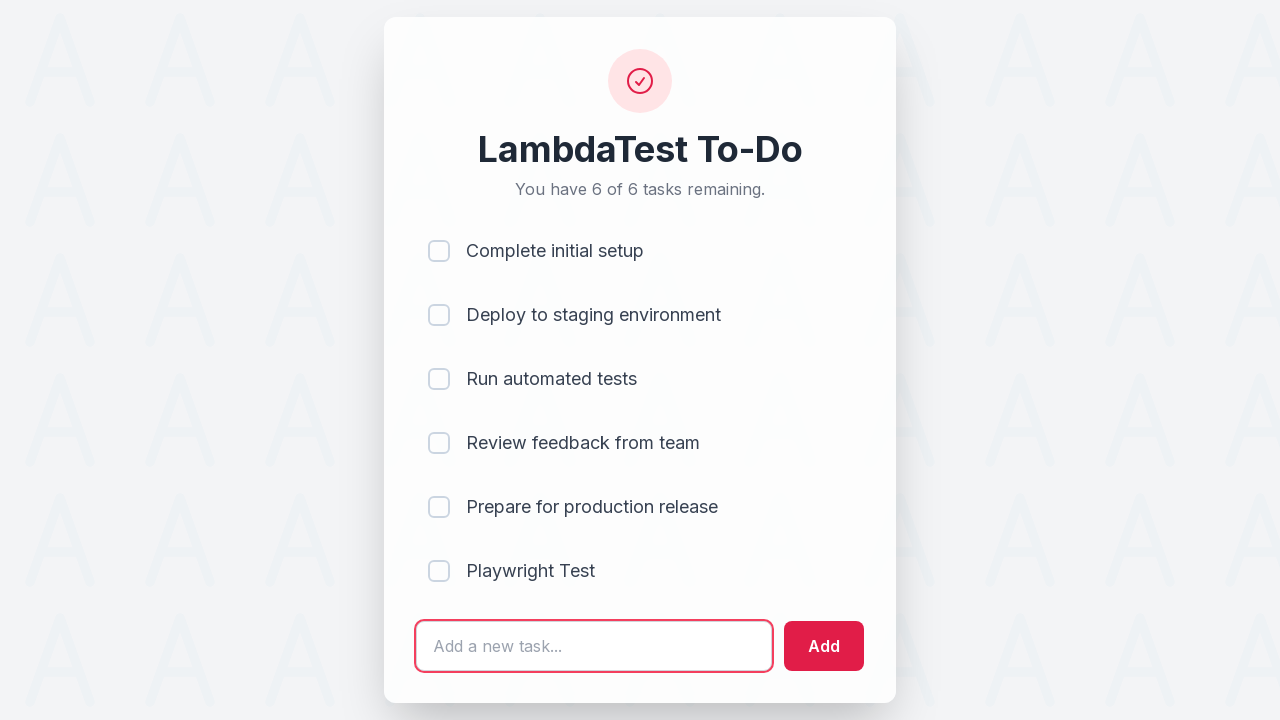

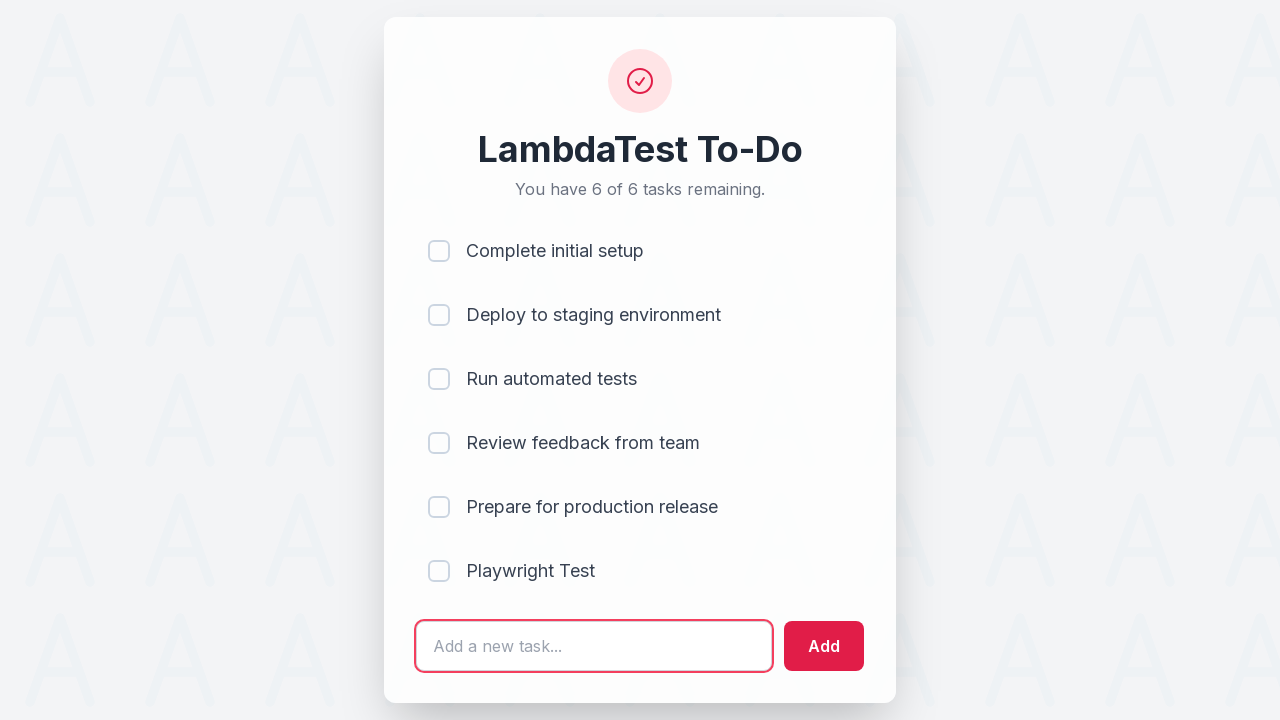